Tests various form elements on an automation practice page including text input, checkboxes, and radio buttons

Starting URL: https://rahulshettyacademy.com/AutomationPractice/

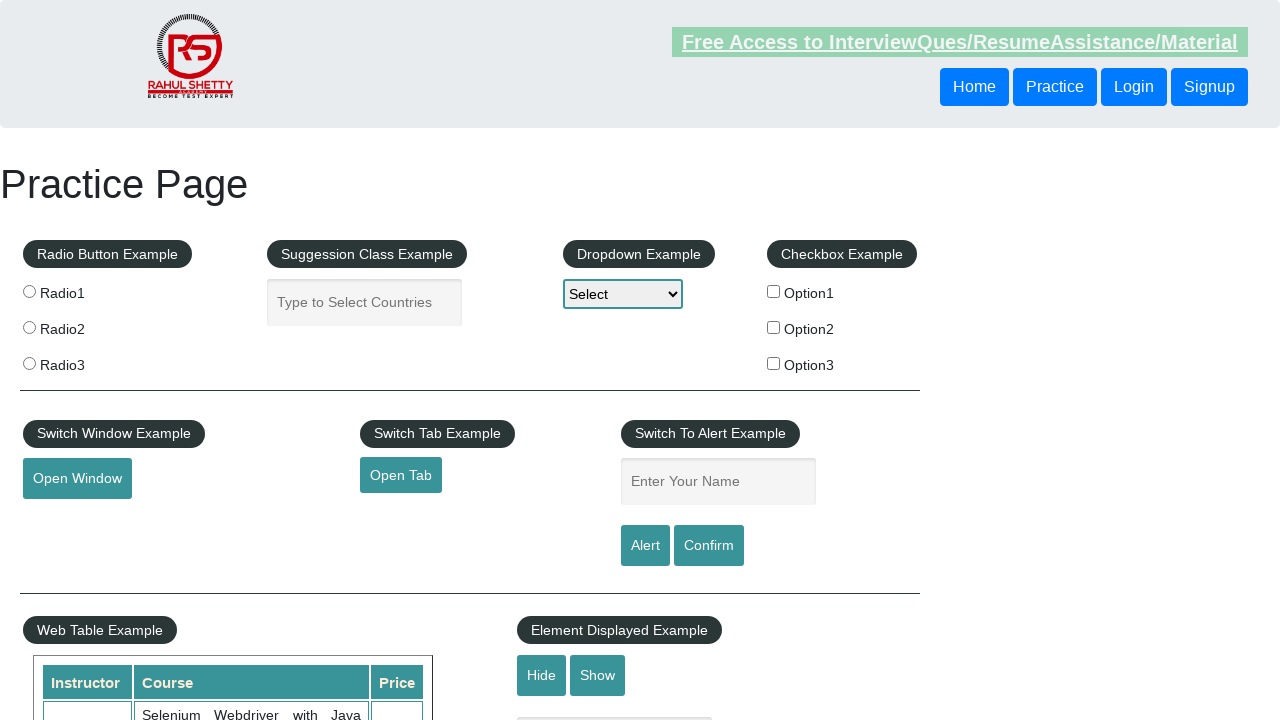

Filled autocomplete textbox with 'Hi' on #autocomplete
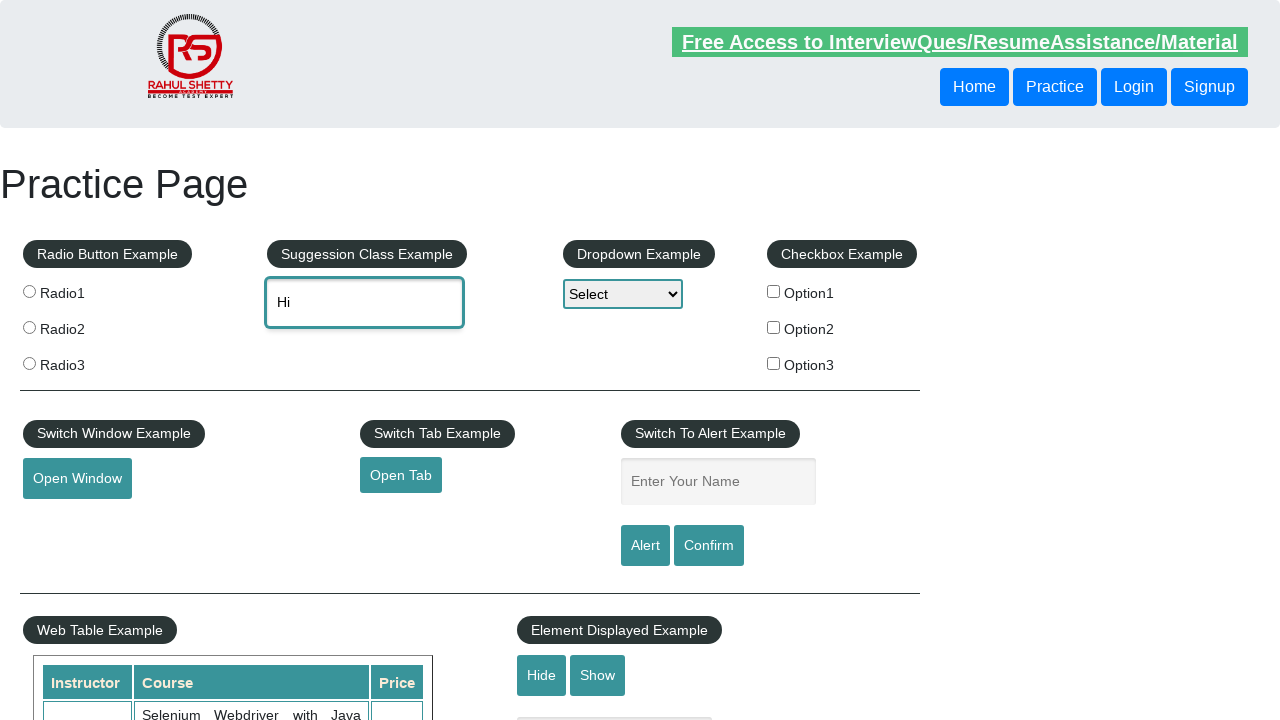

Clicked checkbox option 1 at (774, 291) on input[name='checkBoxOption1']
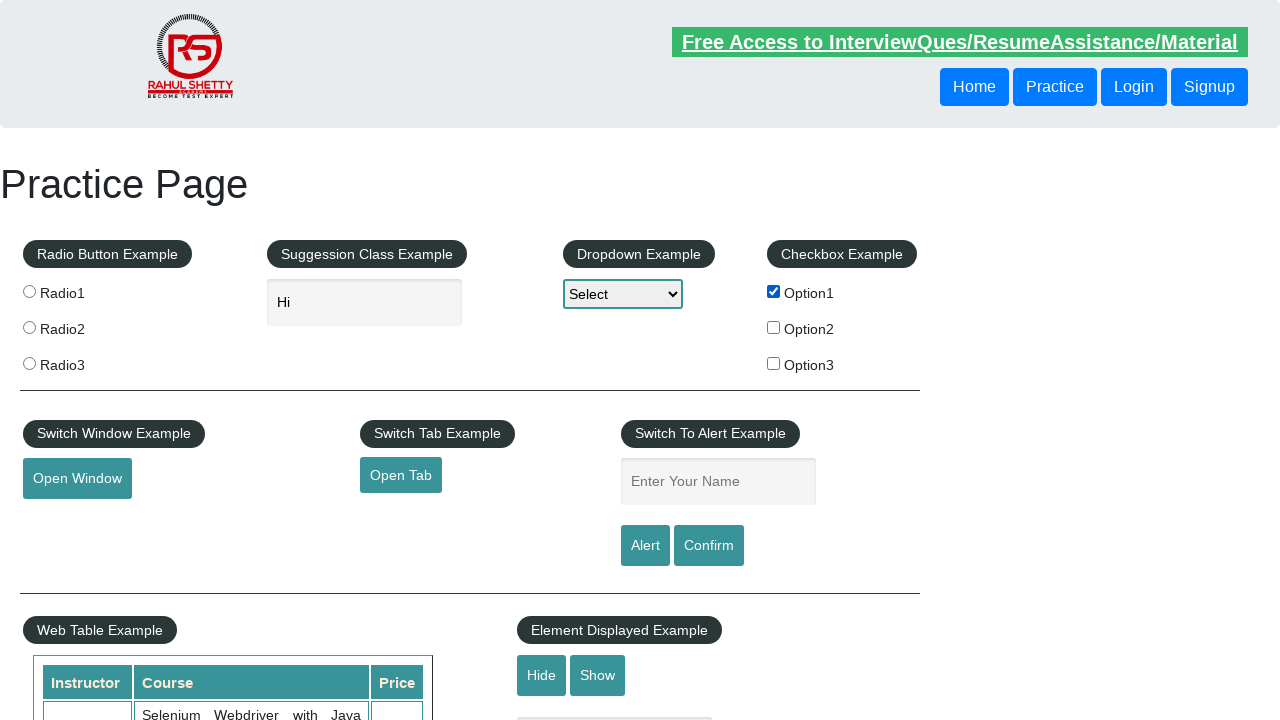

Clicked first radio button at (29, 291) on .radioButton
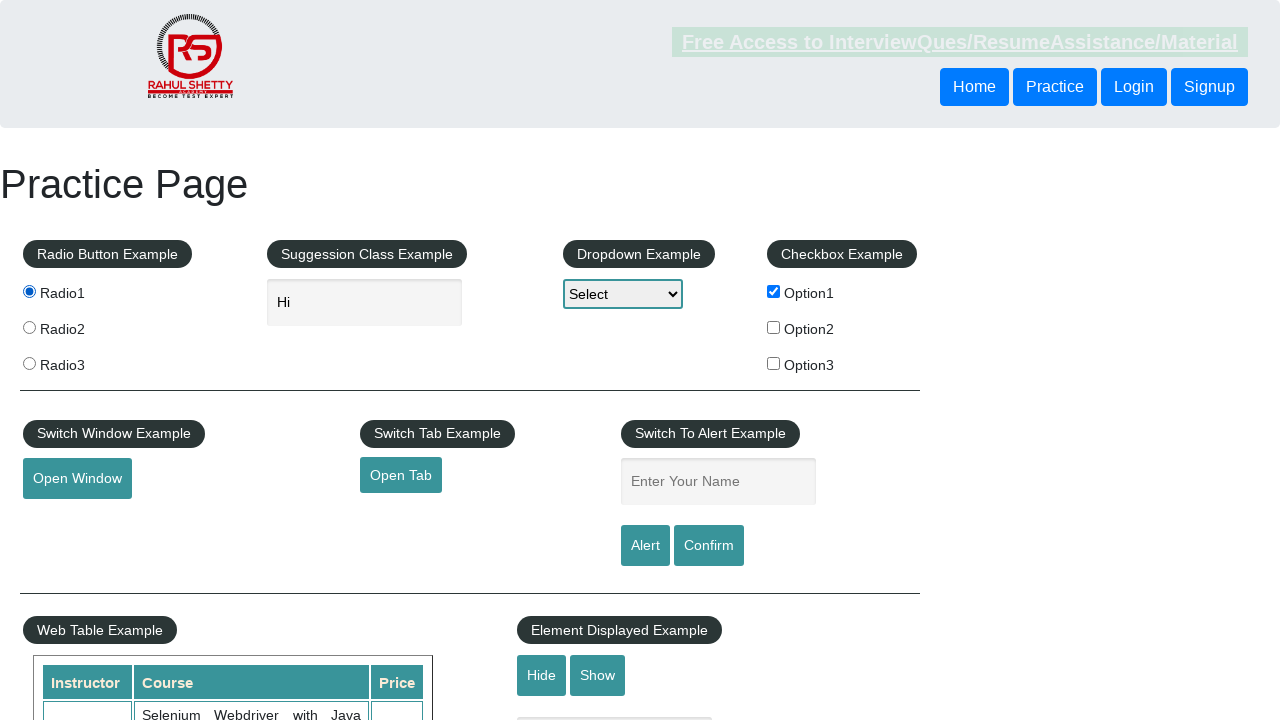

Clicked second radio button at (29, 327) on input[value='radio2']
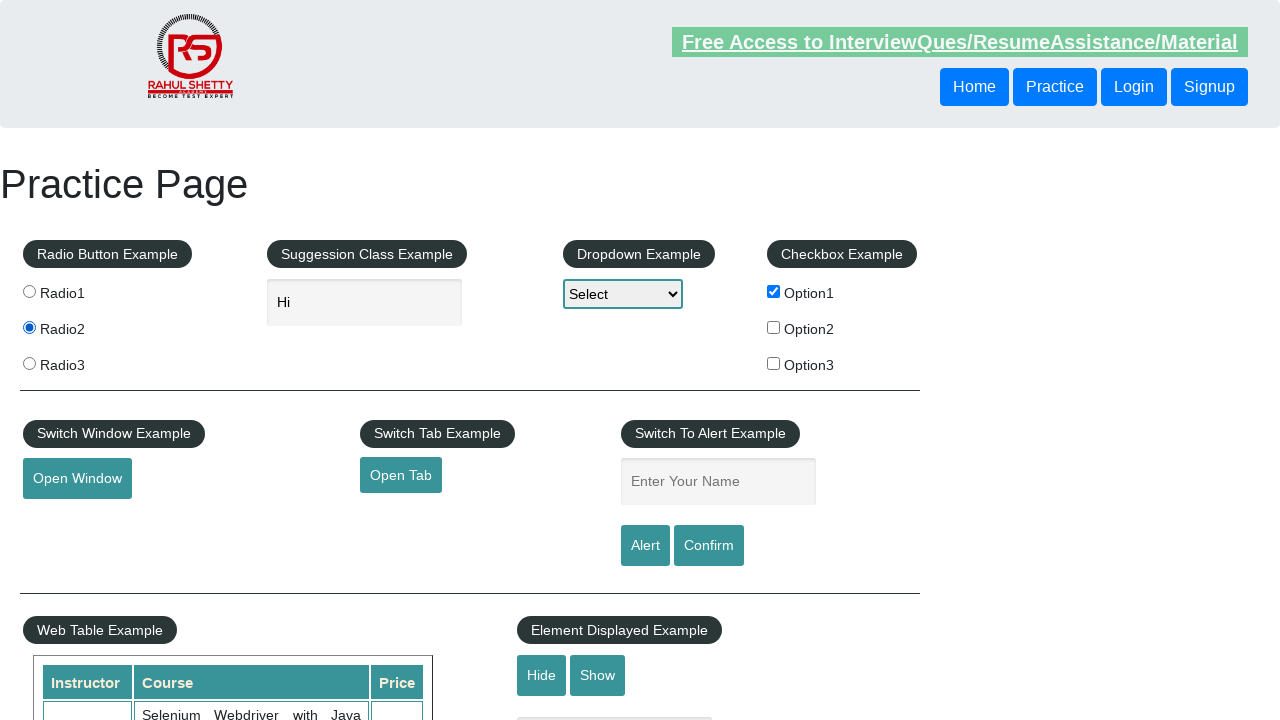

Clicked third radio button at (29, 363) on xpath=//input[@value='radio3']
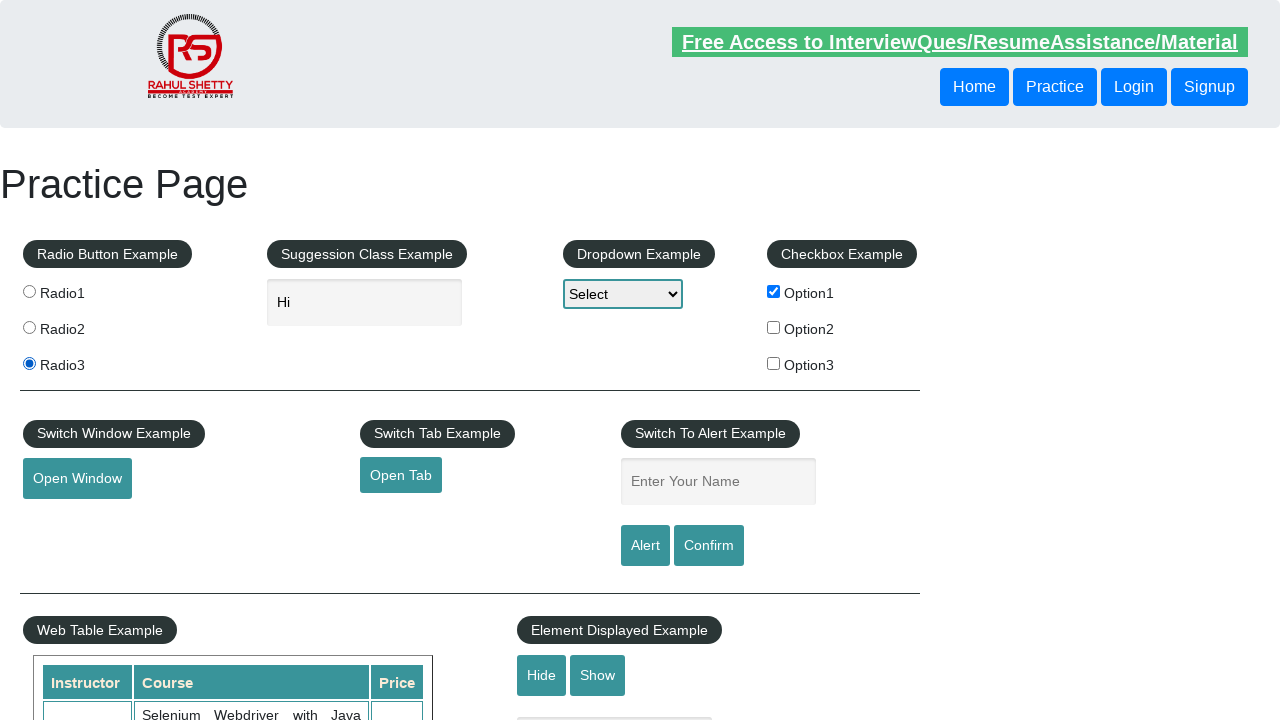

H1 heading element loaded on the page
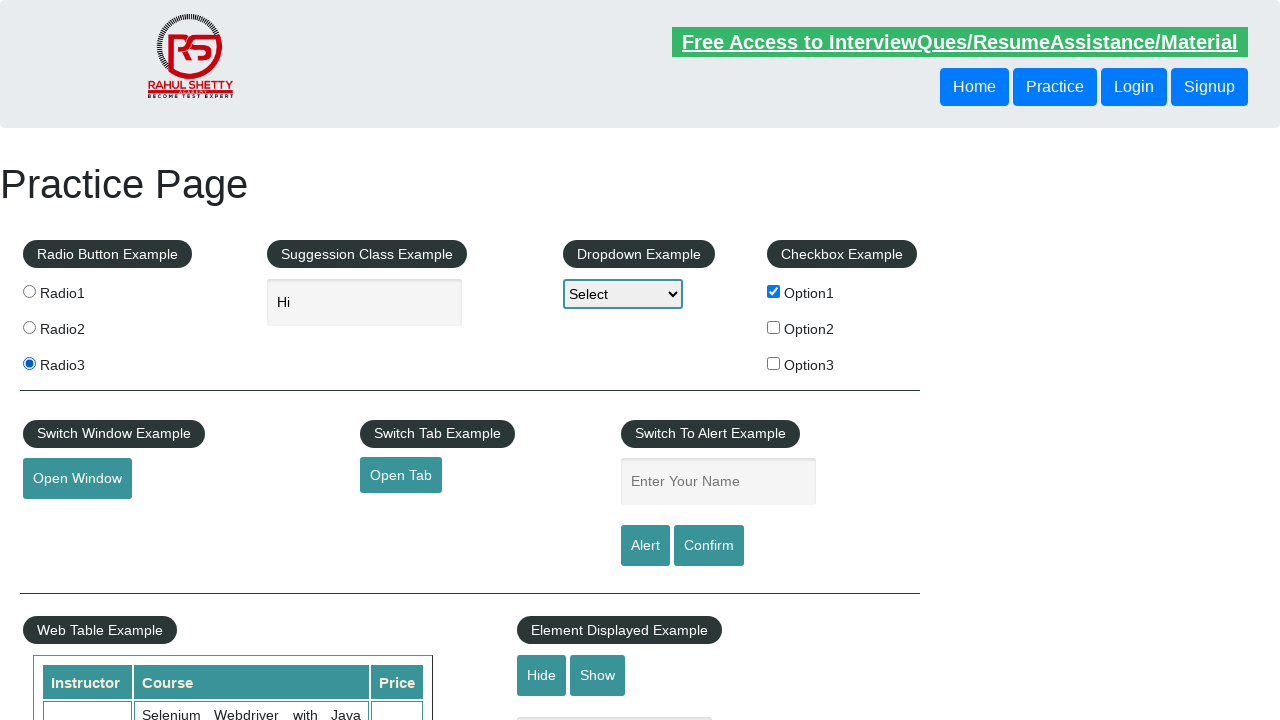

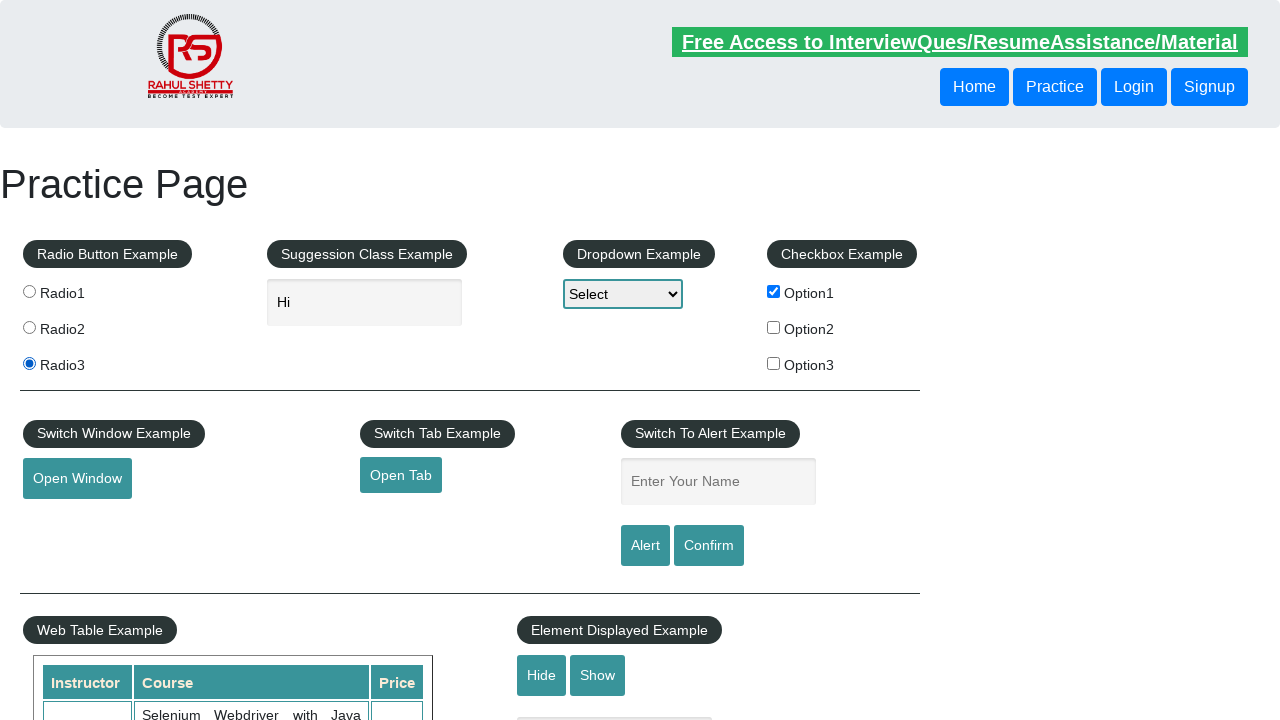